Tests the Jupiter Toys contact form validation by navigating to the contact page and clicking submit without filling any fields, verifying that mandatory field error messages are displayed.

Starting URL: http://jupiter.cloud.planittesting.com/

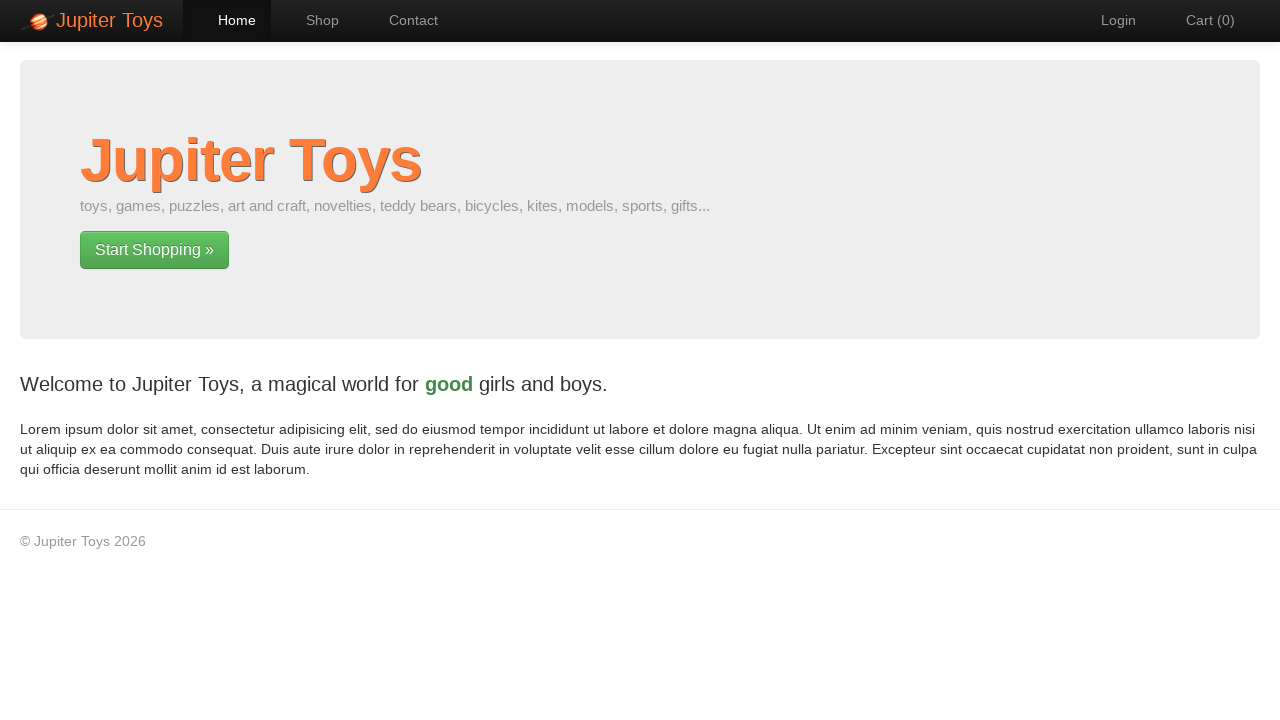

Verified Jupiter Toys home page loaded by confirming brand element is present
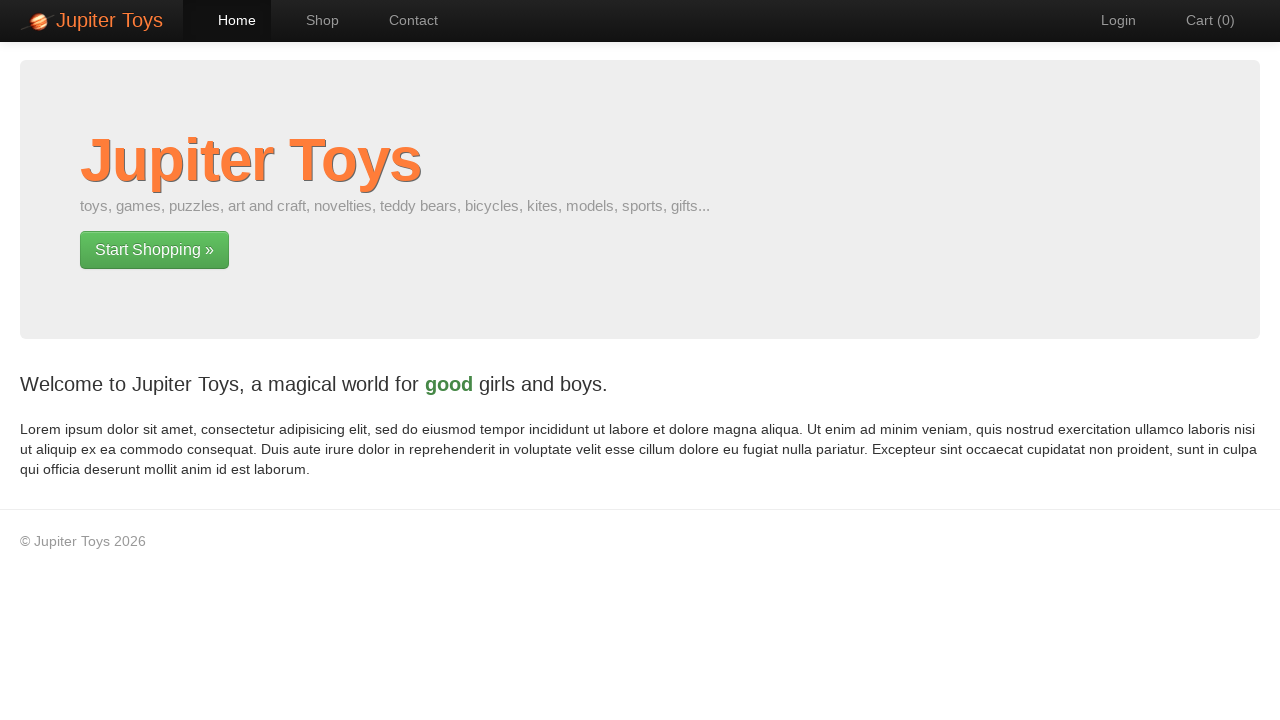

Clicked Contact link to navigate to contact page at (404, 20) on a:has-text('Contact')
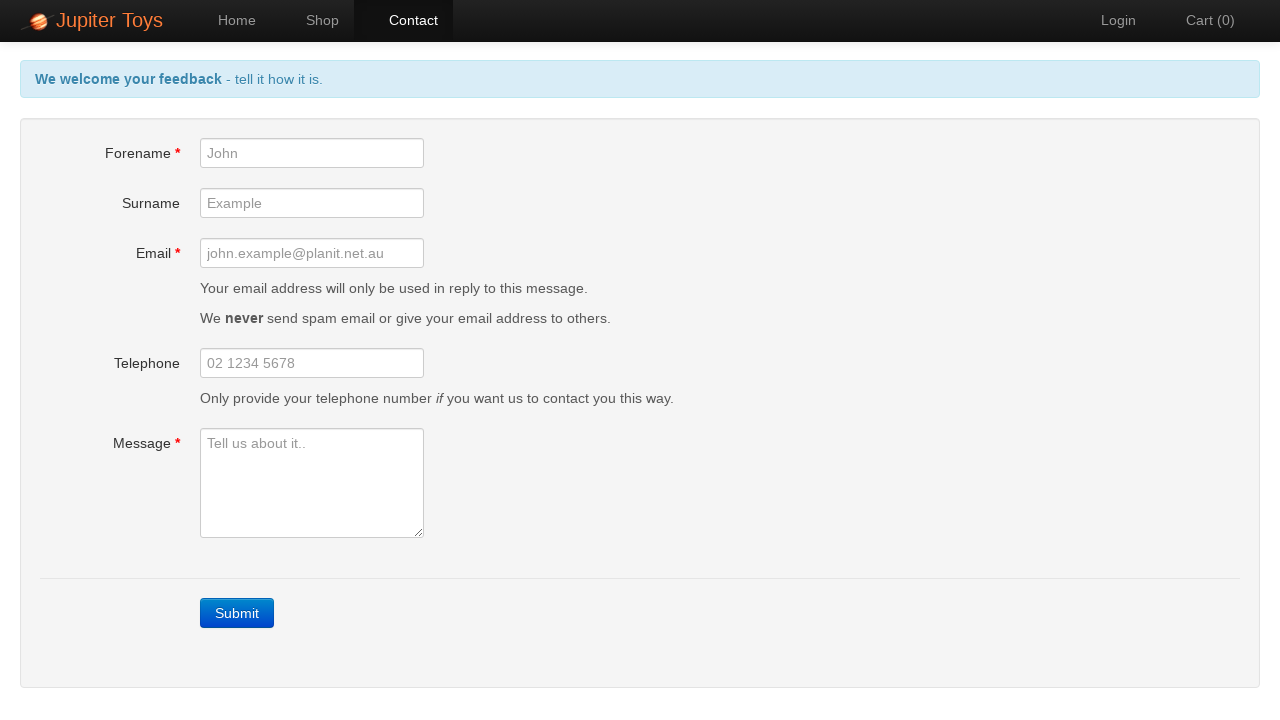

Contact page loaded successfully
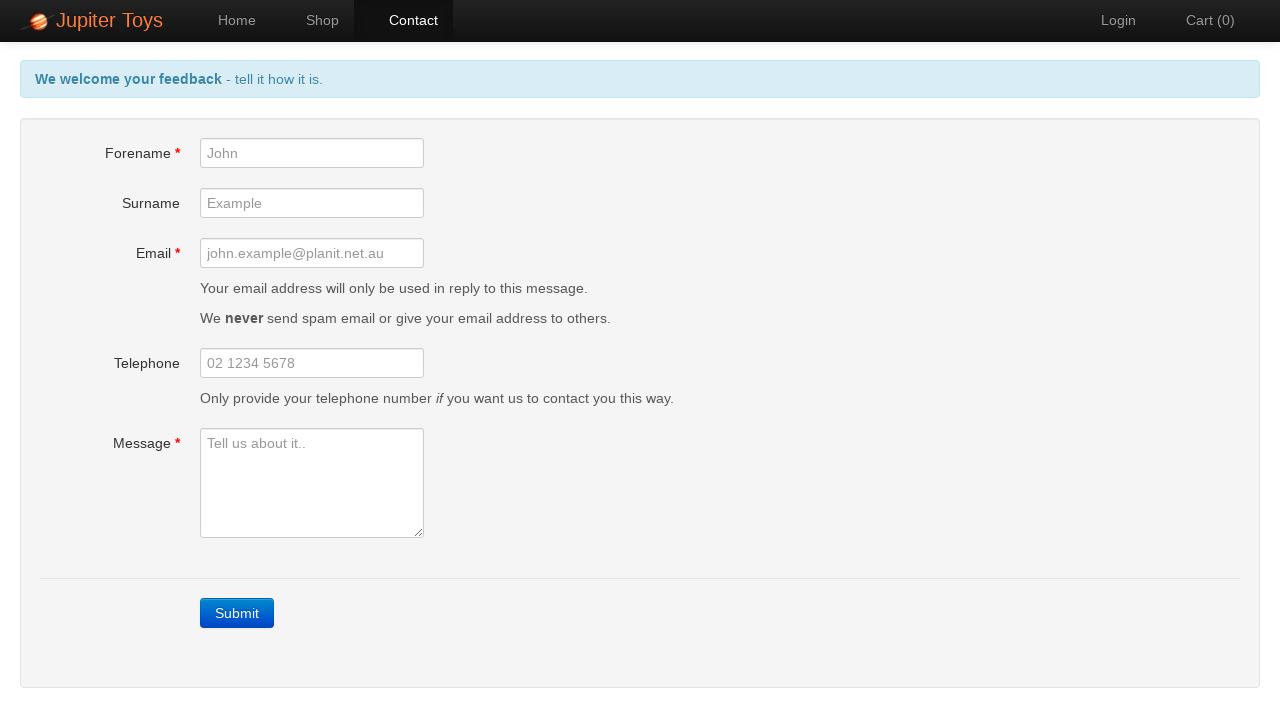

Clicked submit button without filling any mandatory fields at (237, 613) on a.btn-contact
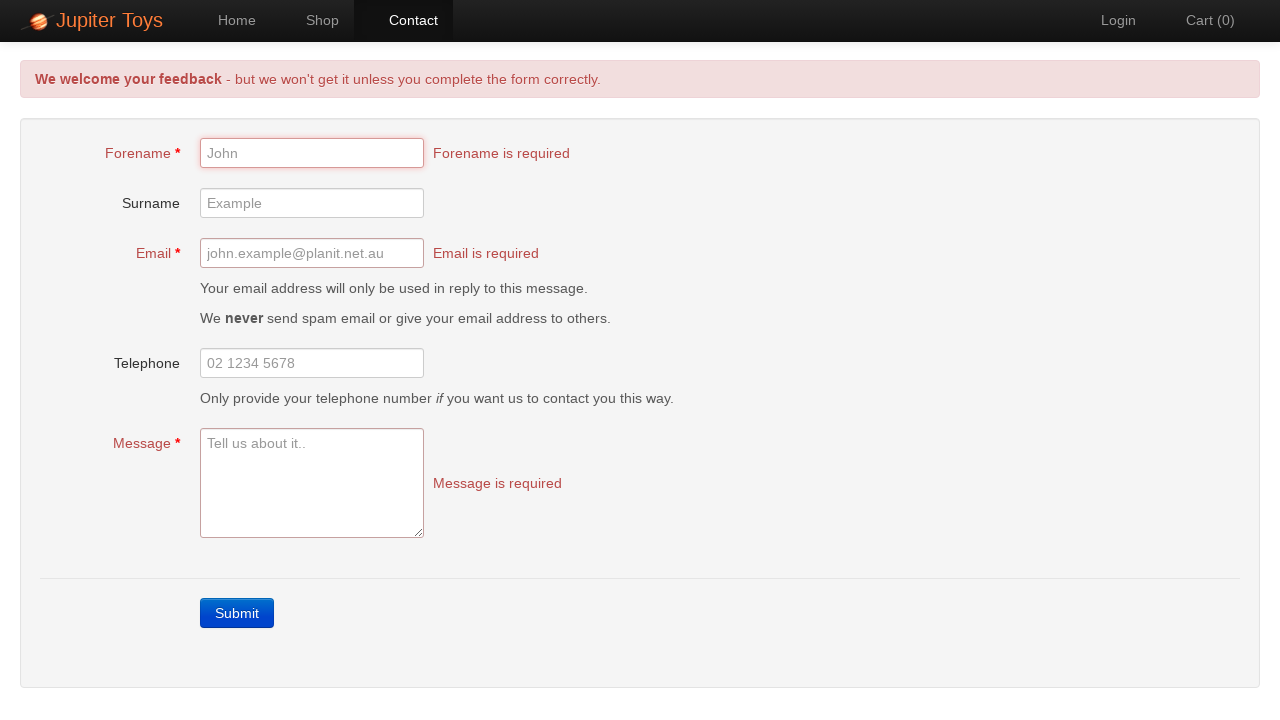

Validation error messages appeared as expected
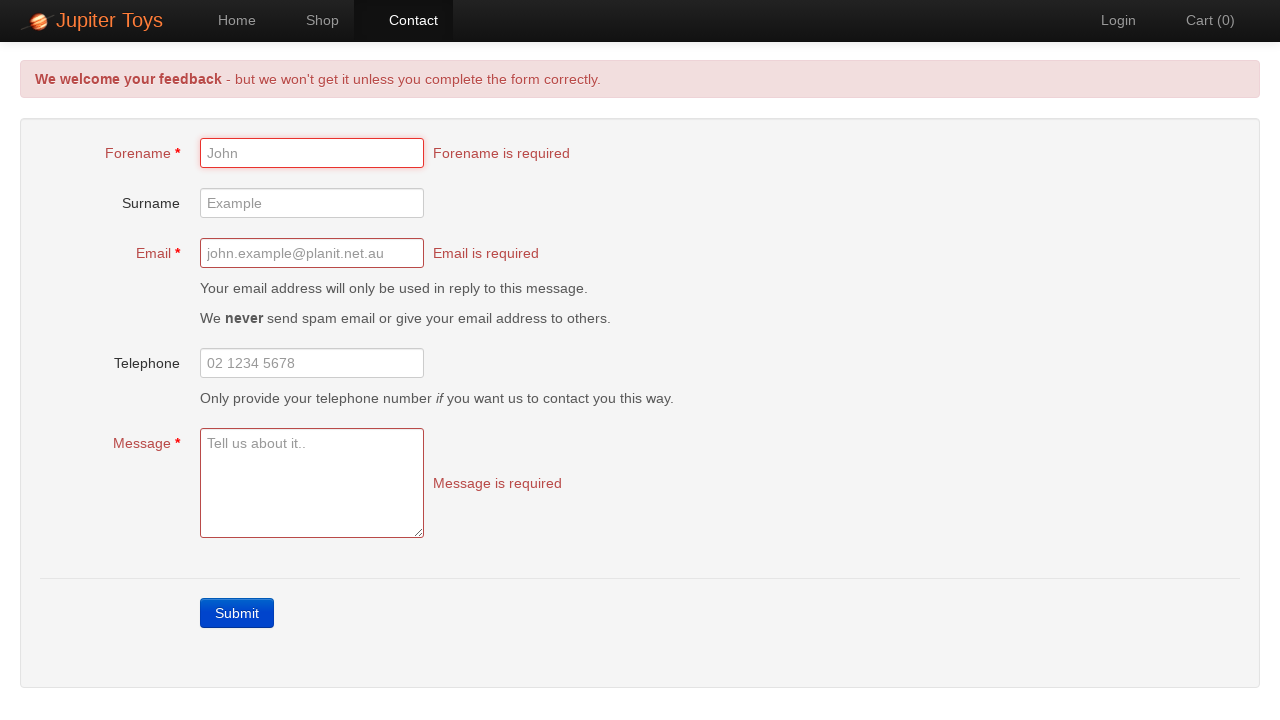

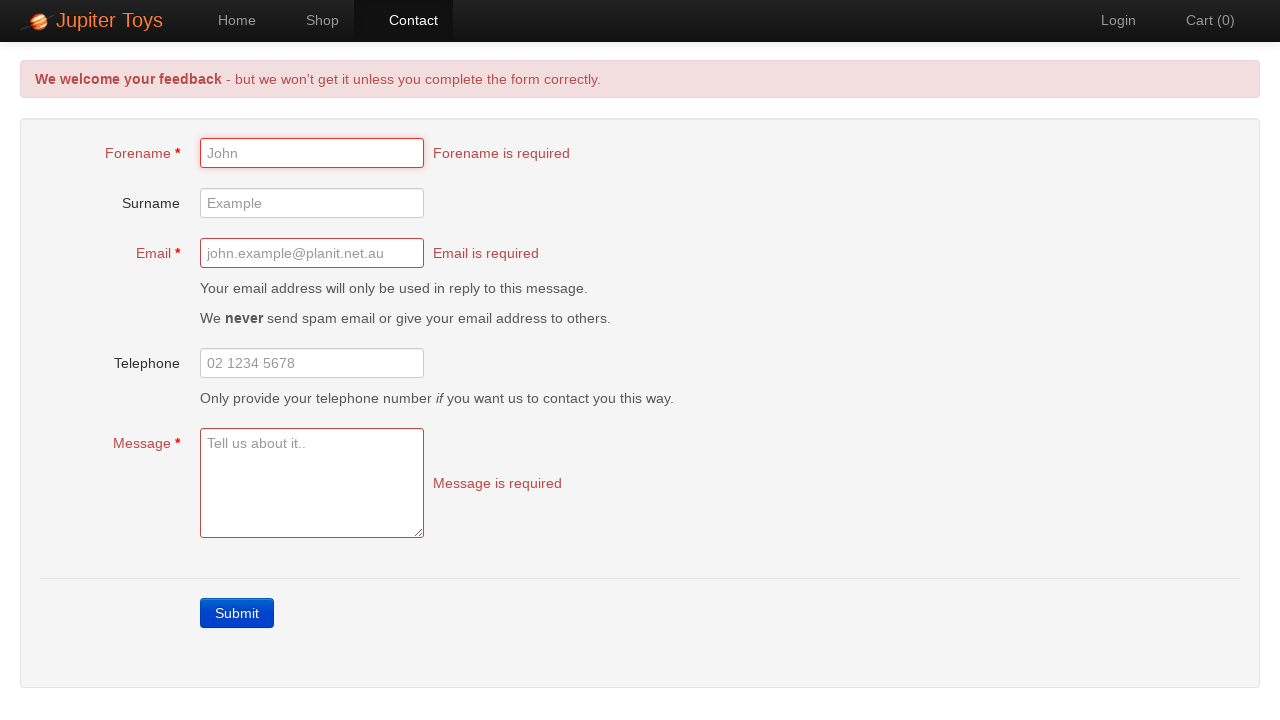